Navigates to a test automation practice site and fills a name input field with text "Apple"

Starting URL: https://testautomationpractice.blogspot.com/

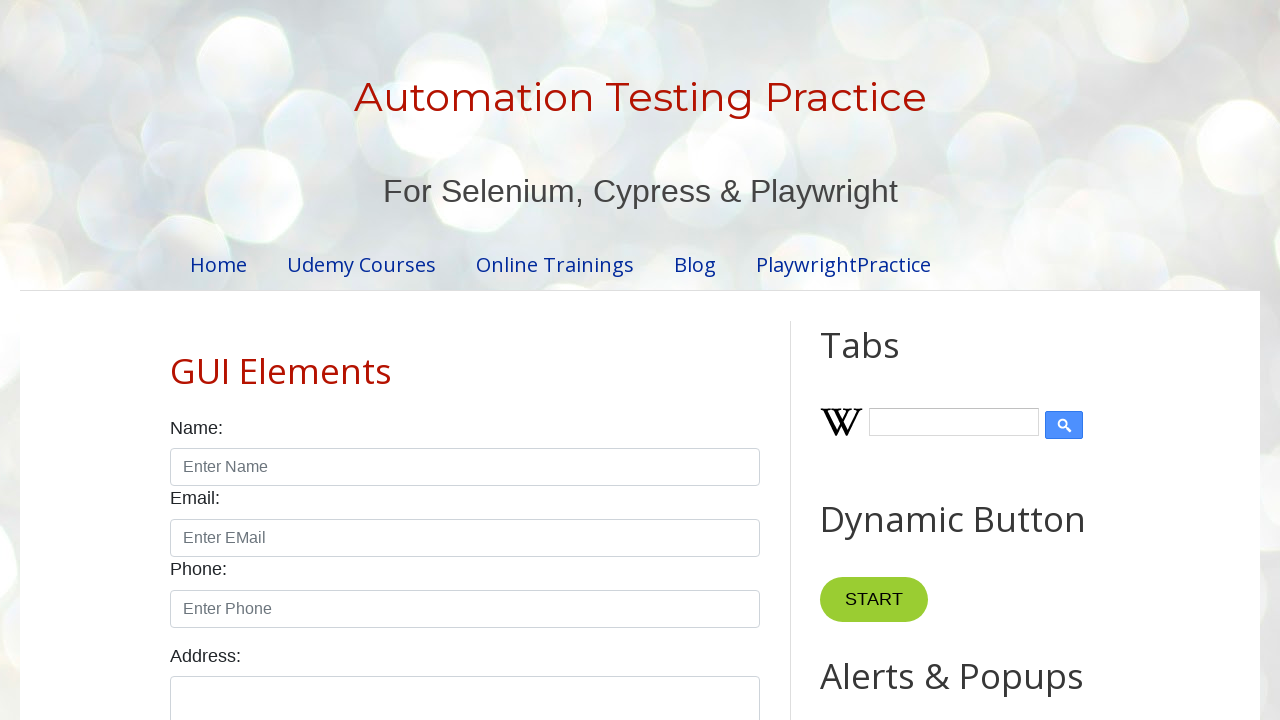

Filled name input field with 'Apple' on #name
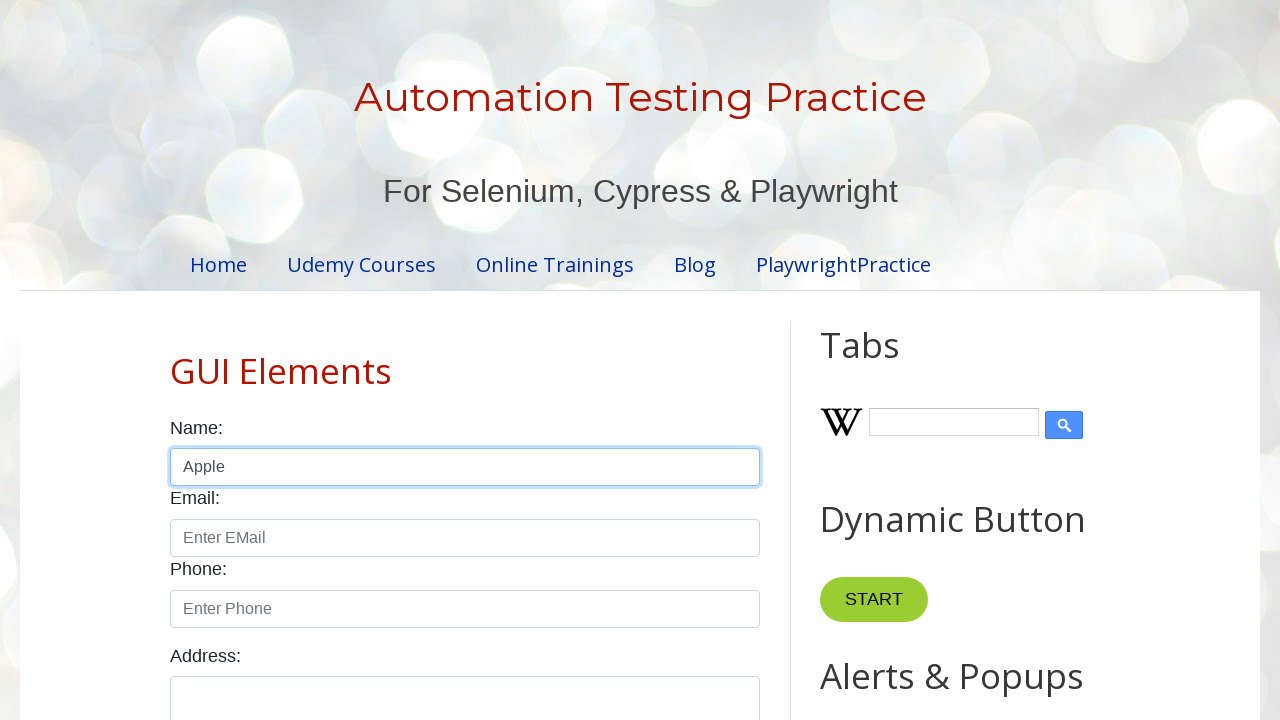

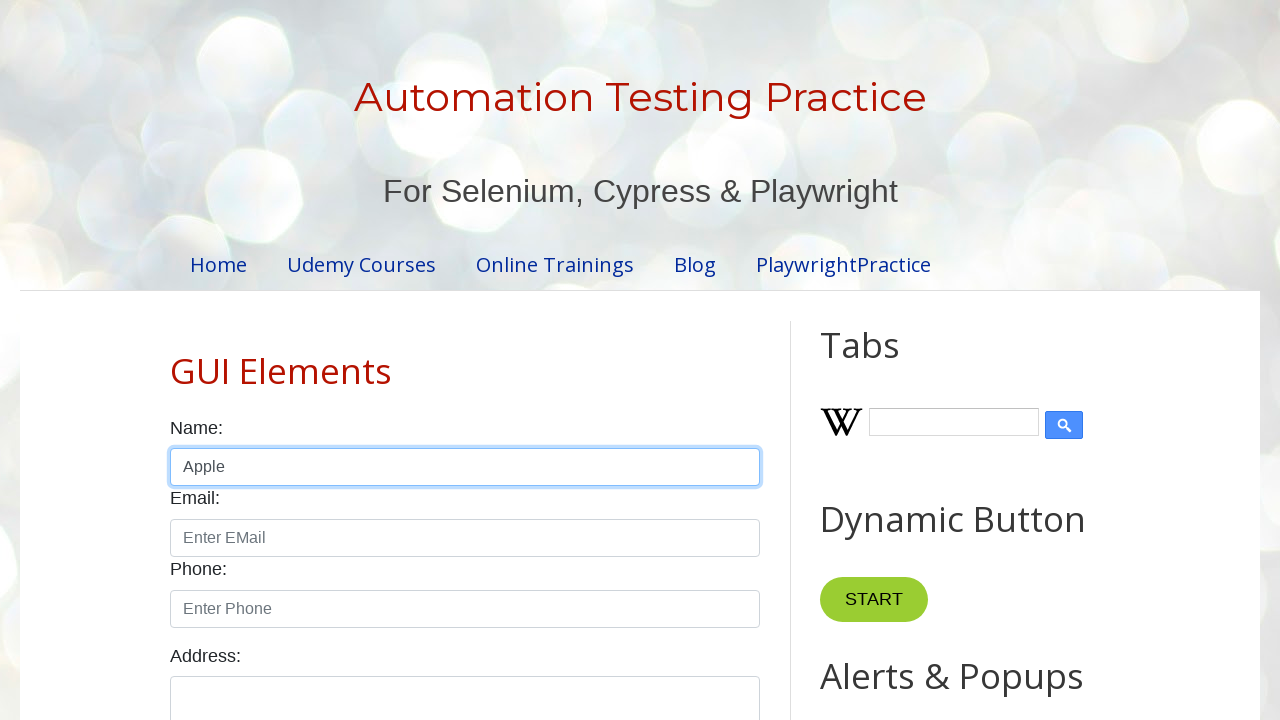